Tests that clicking login button with empty inputs shows an error message requiring username

Starting URL: https://www.saucedemo.com/

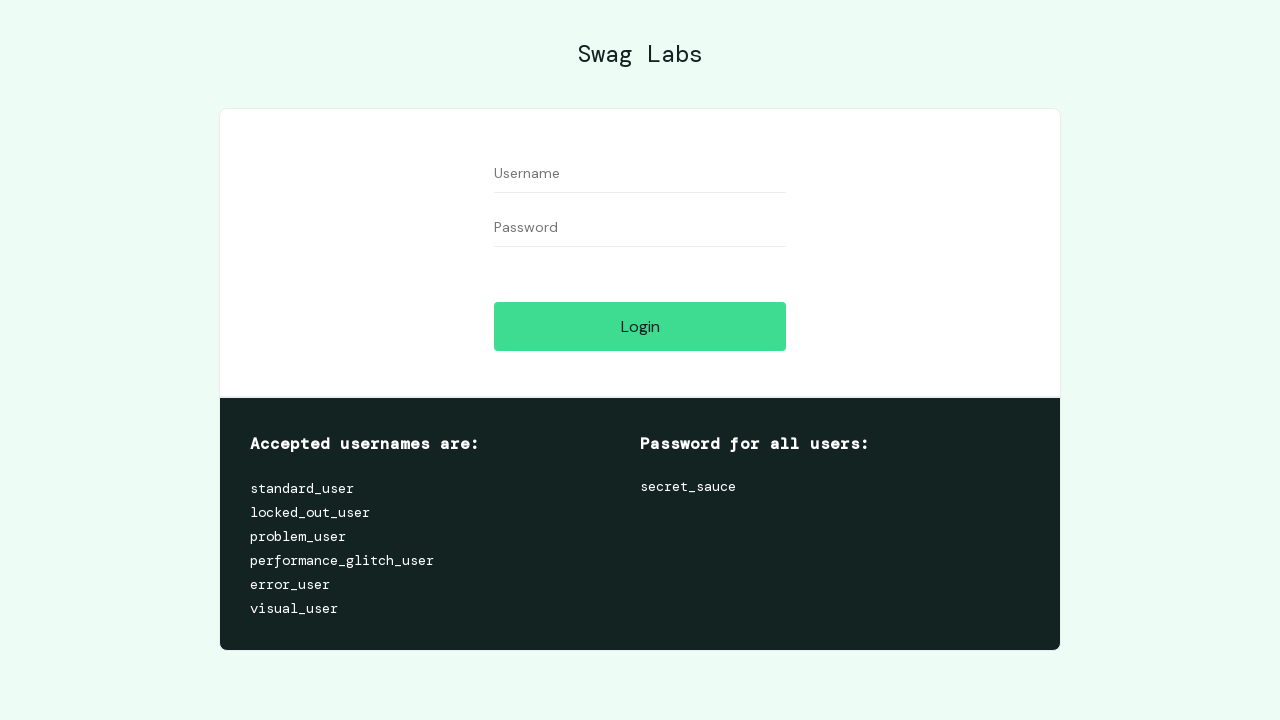

Clicked login button without entering username or password at (640, 326) on input#login-button
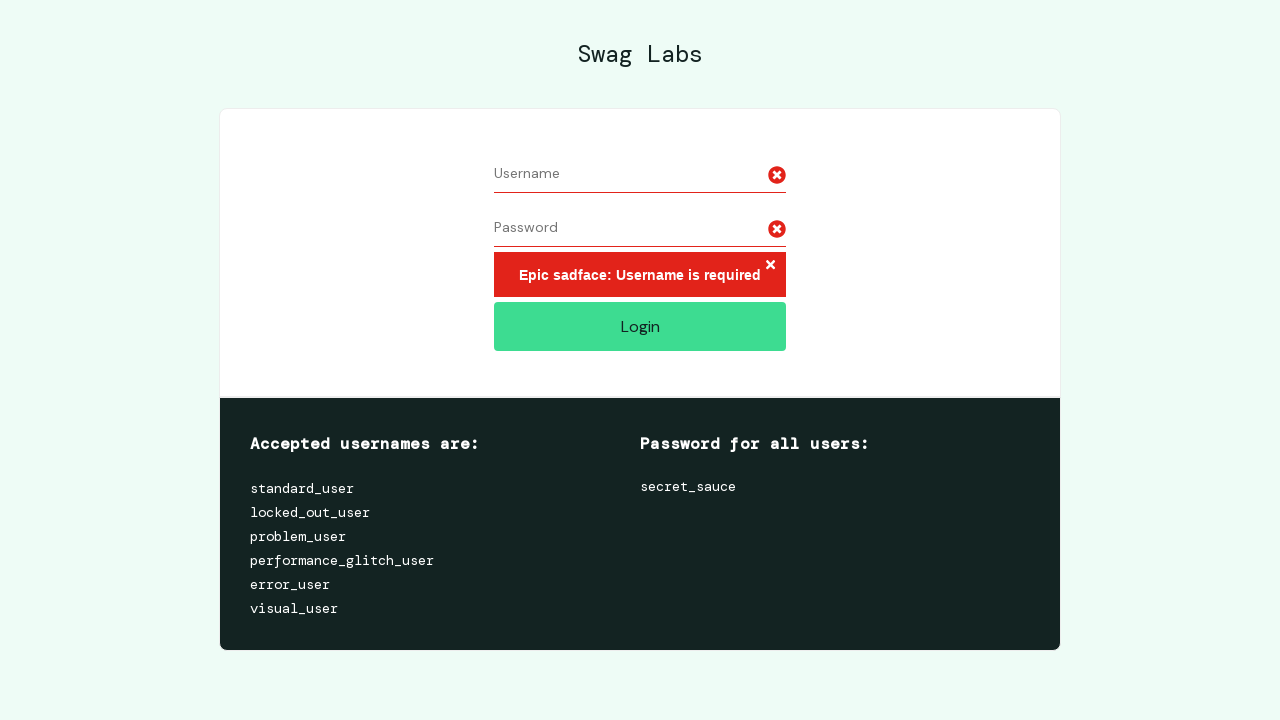

Error message container appeared requiring username input
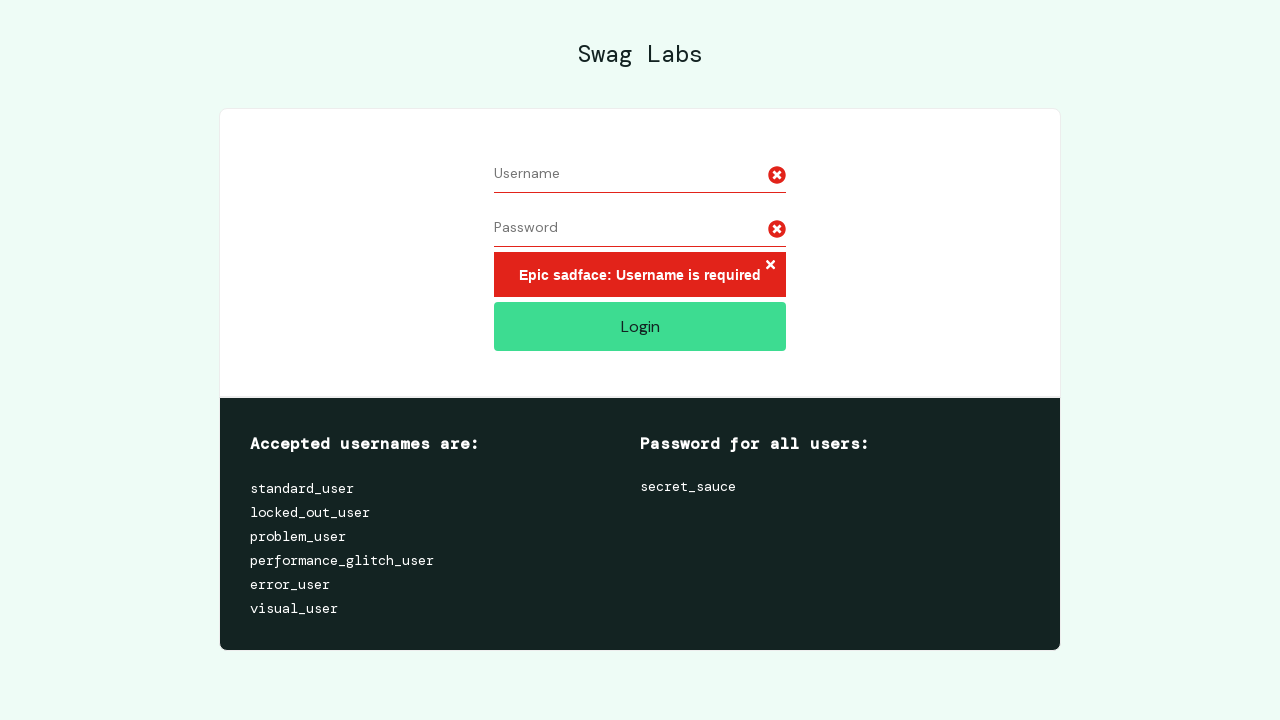

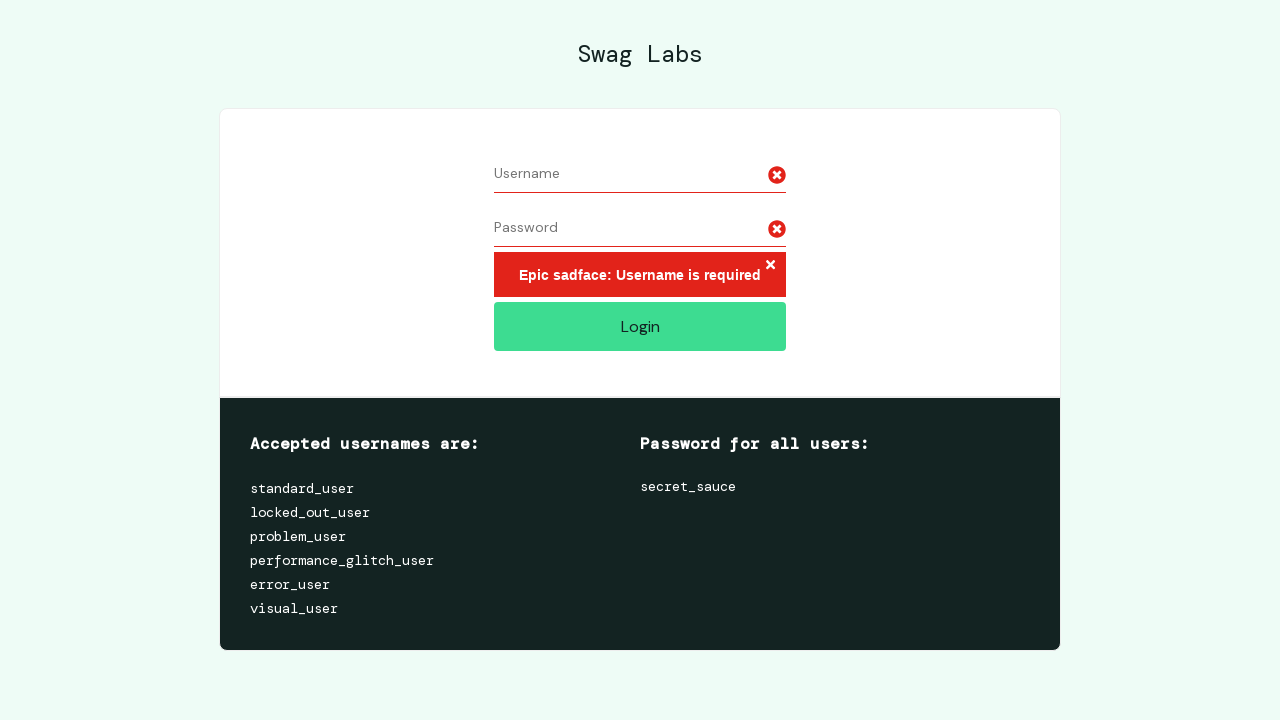